Tests selecting a body part option from a dropdown and verifies that the correct fruit elements are displayed in the palette

Starting URL: https://labasse.github.io/fruits/portrait.html

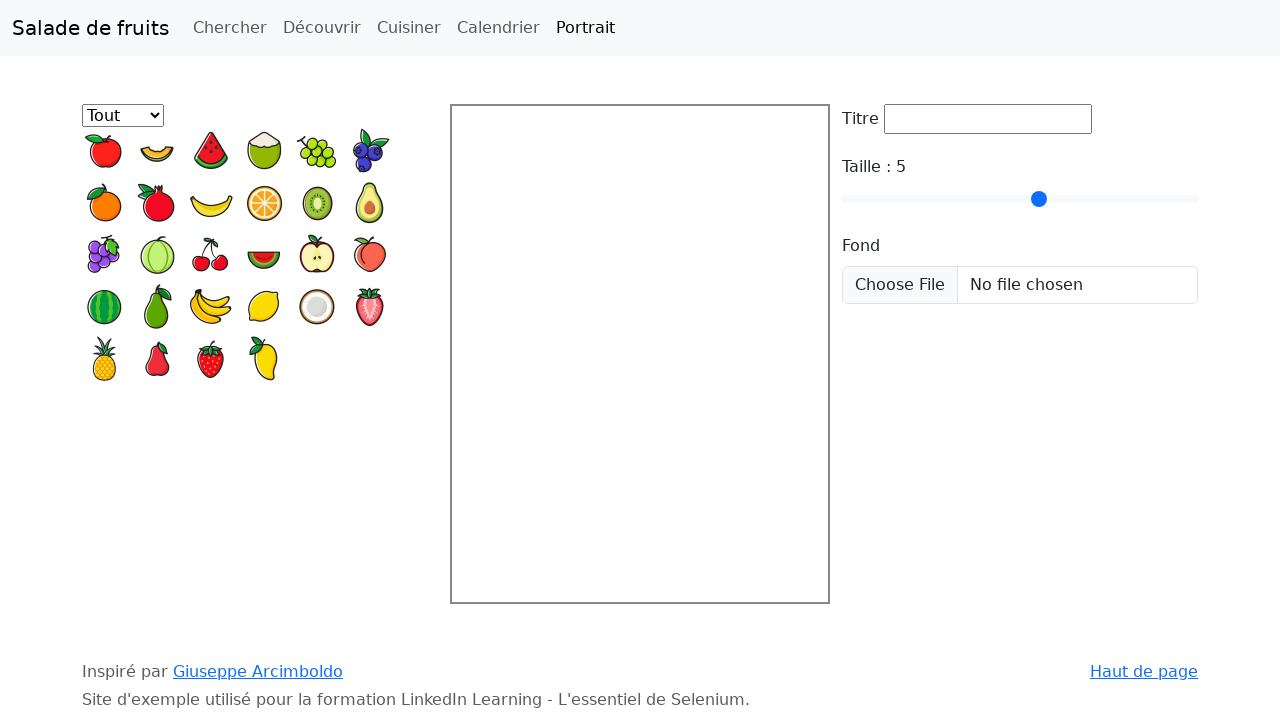

Navigated to portrait.html
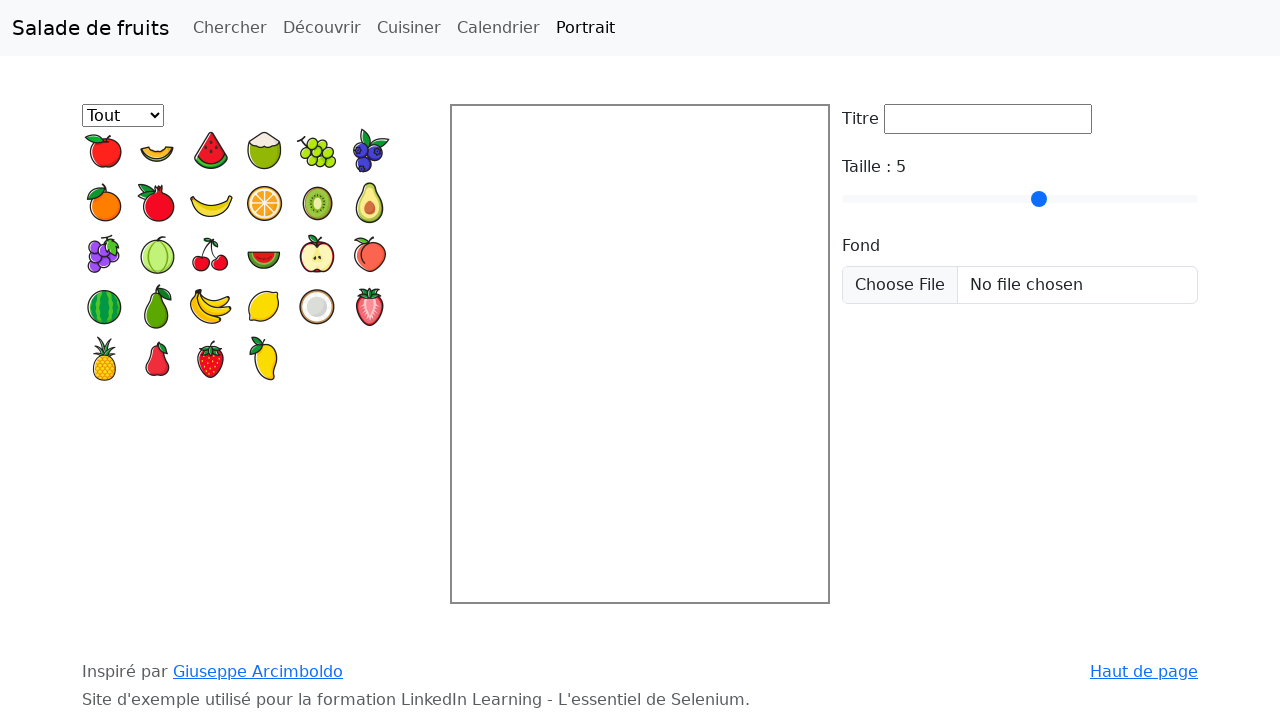

Selected 'Œil' from the partie dropdown on #partie
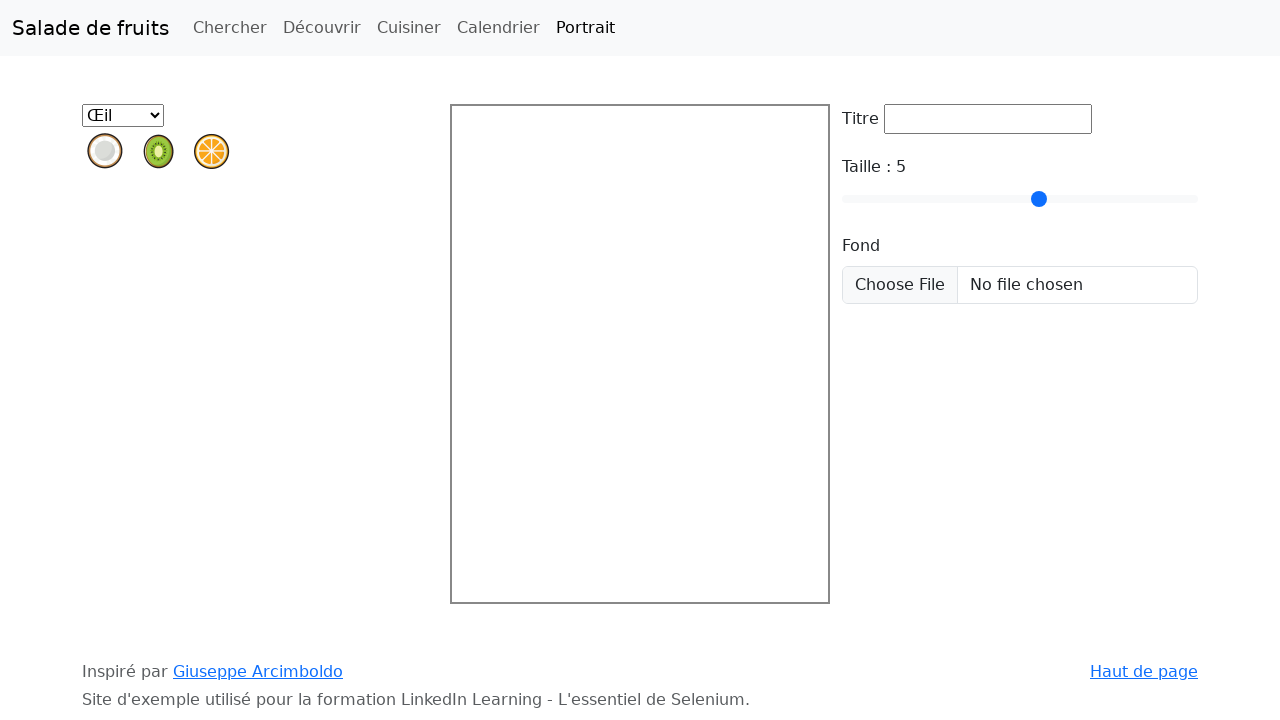

Palette fruits loaded after selecting Œil body part
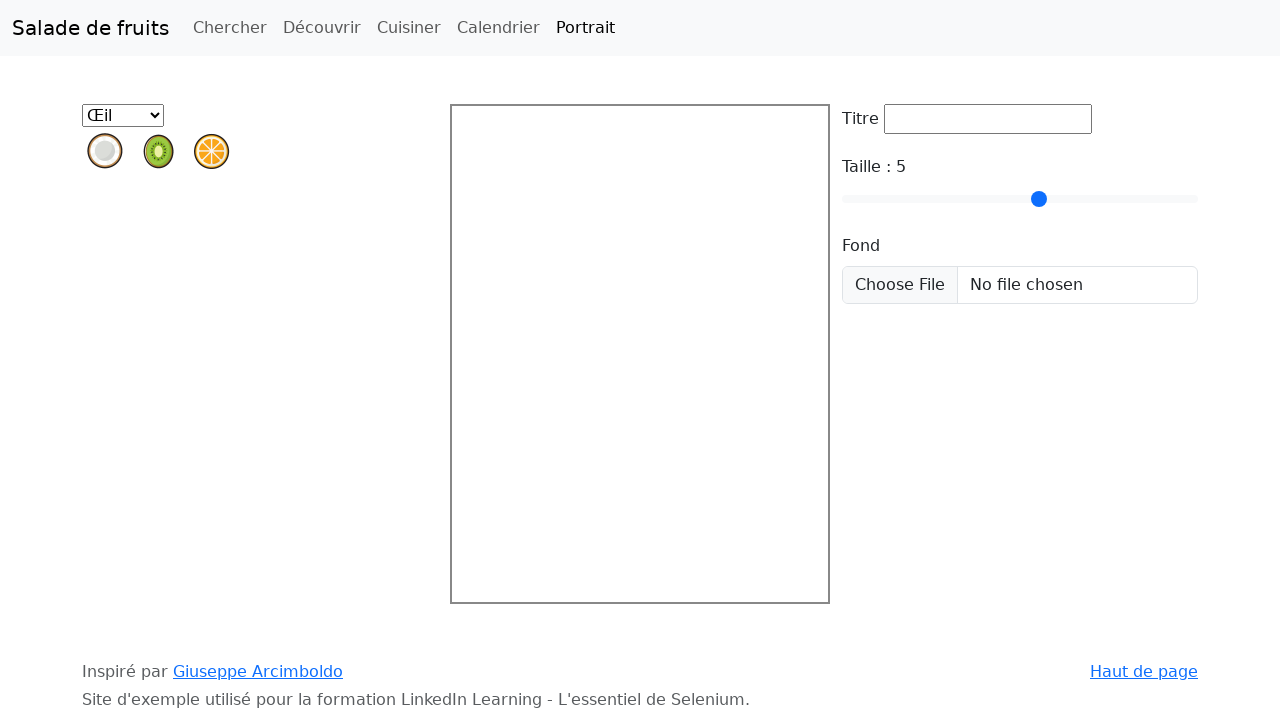

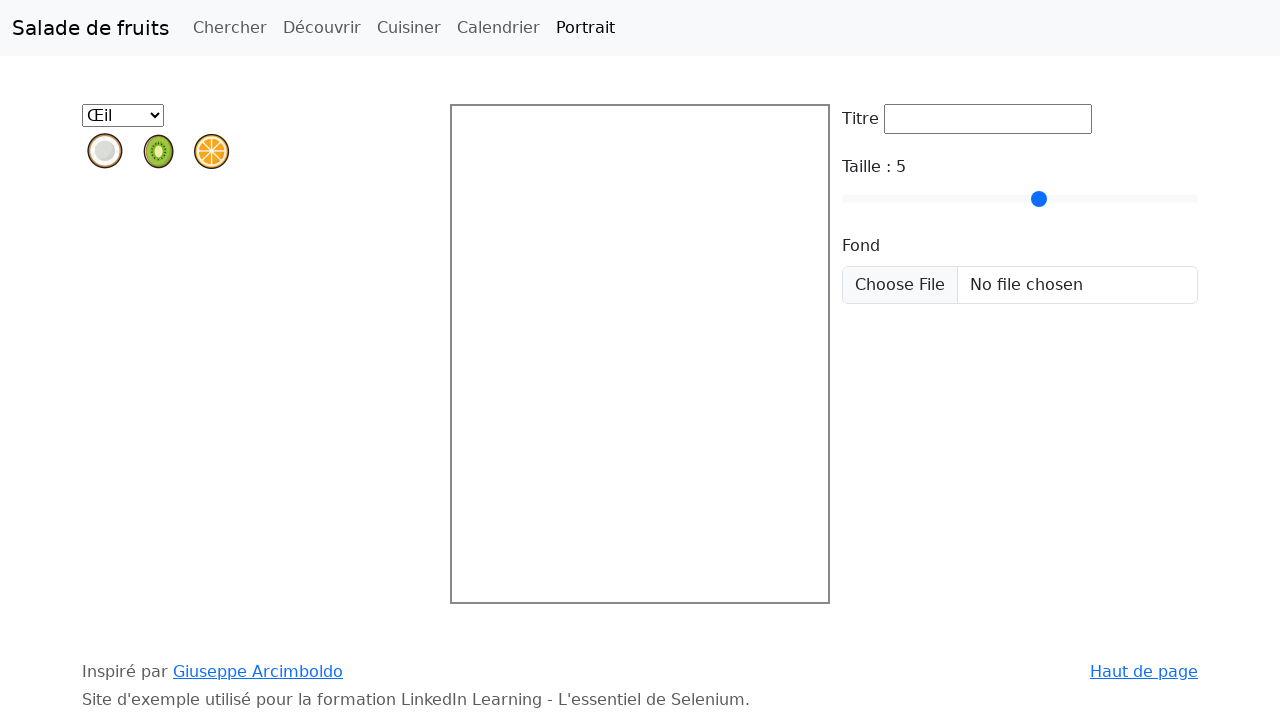